Navigates to TodoMVC and clicks on the JavaScript framework tab

Starting URL: https://todomvc.com/

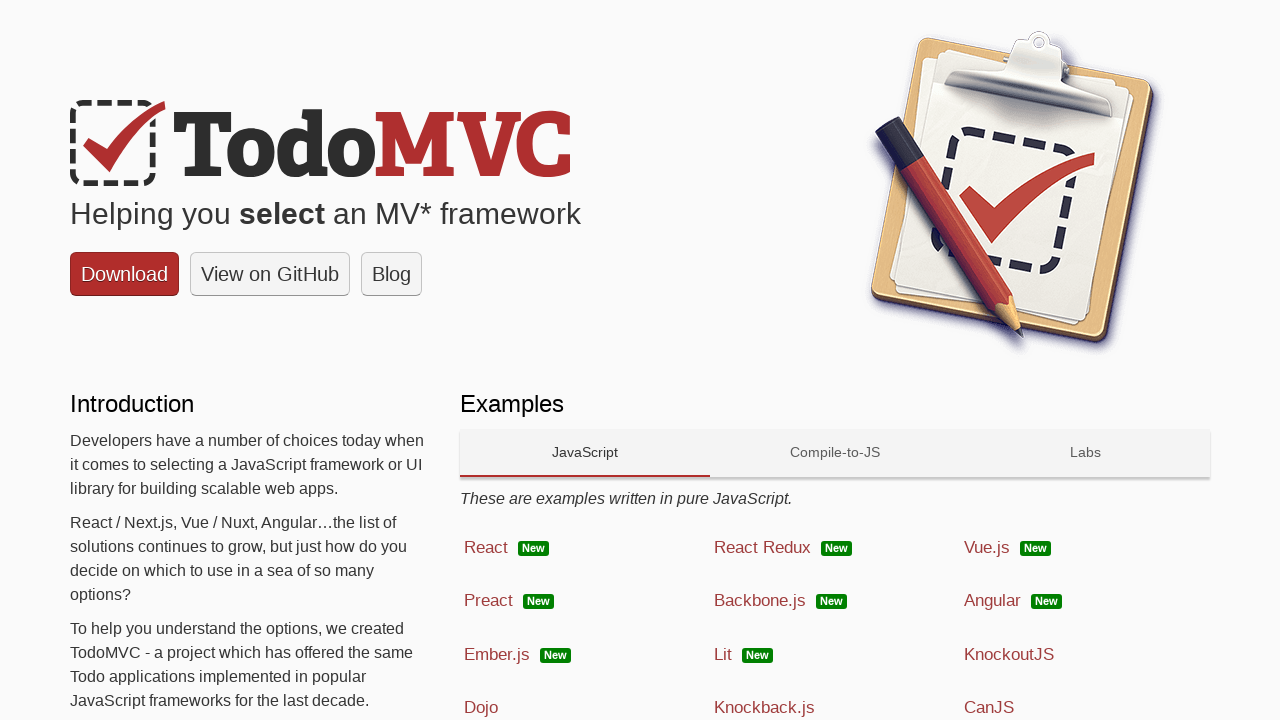

Navigated to TodoMVC homepage
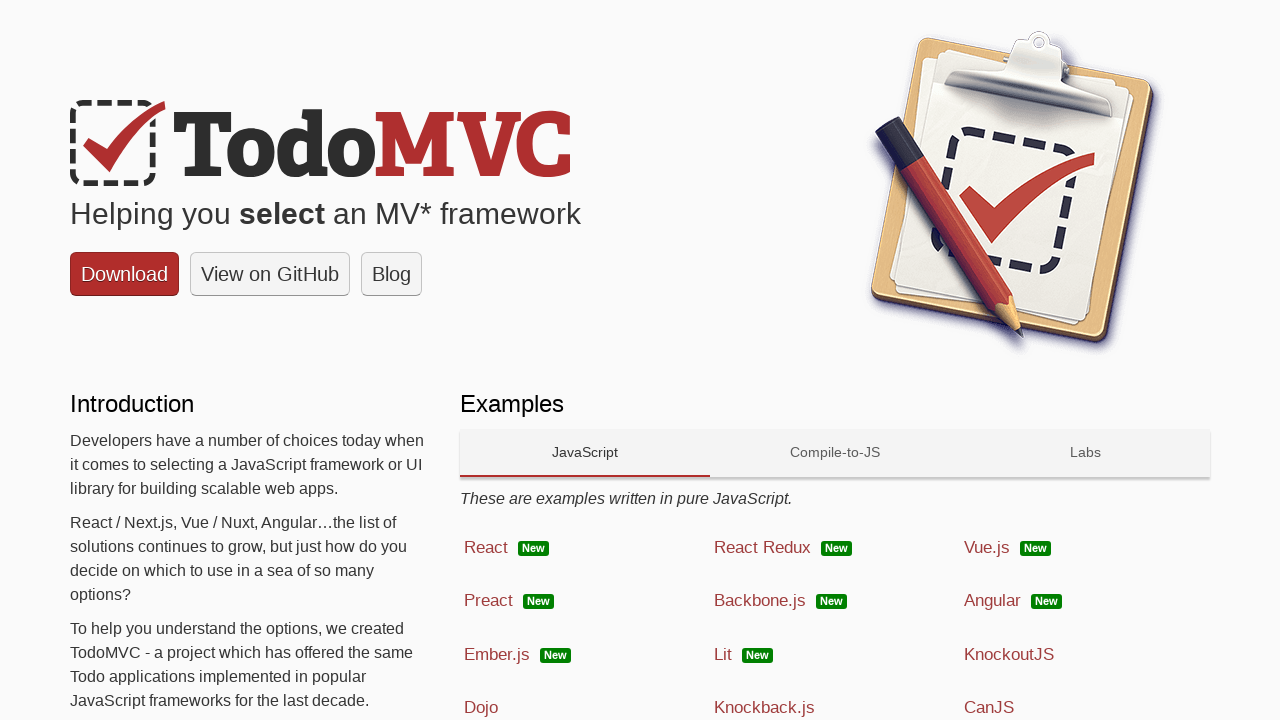

Clicked on the JavaScript framework tab at (585, 453) on .x-scope:nth-child(1) > .tab-content
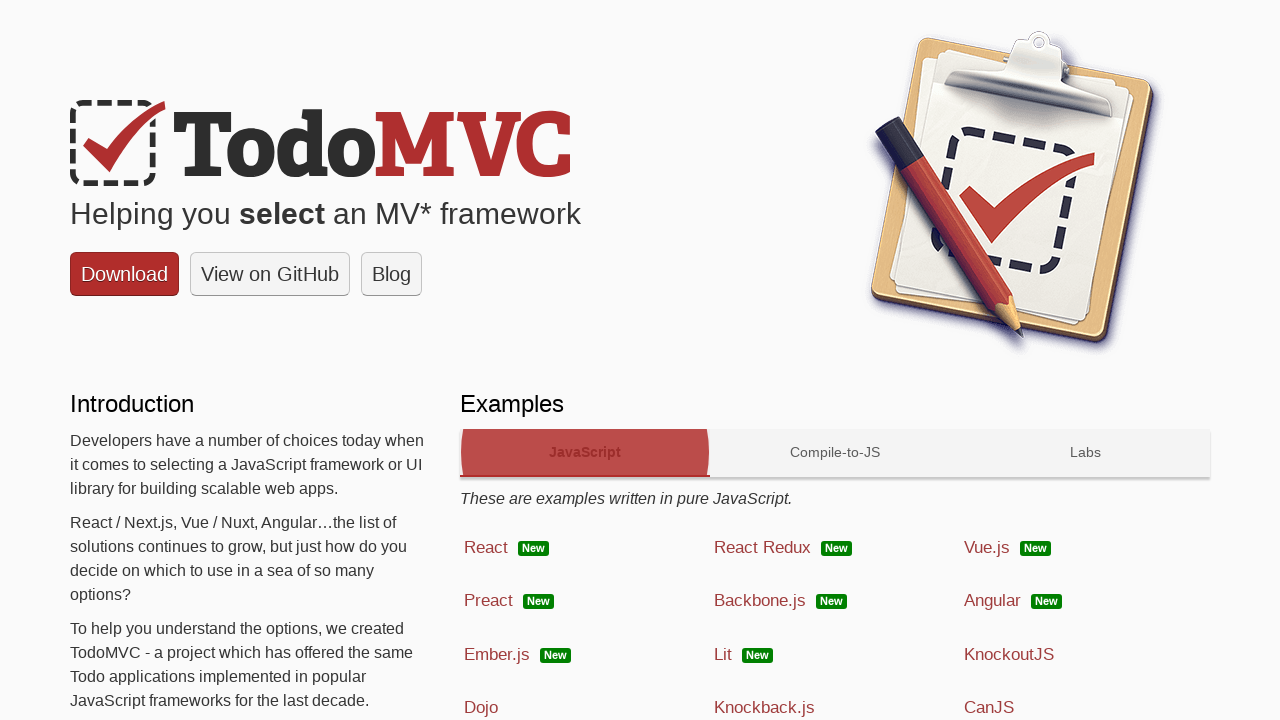

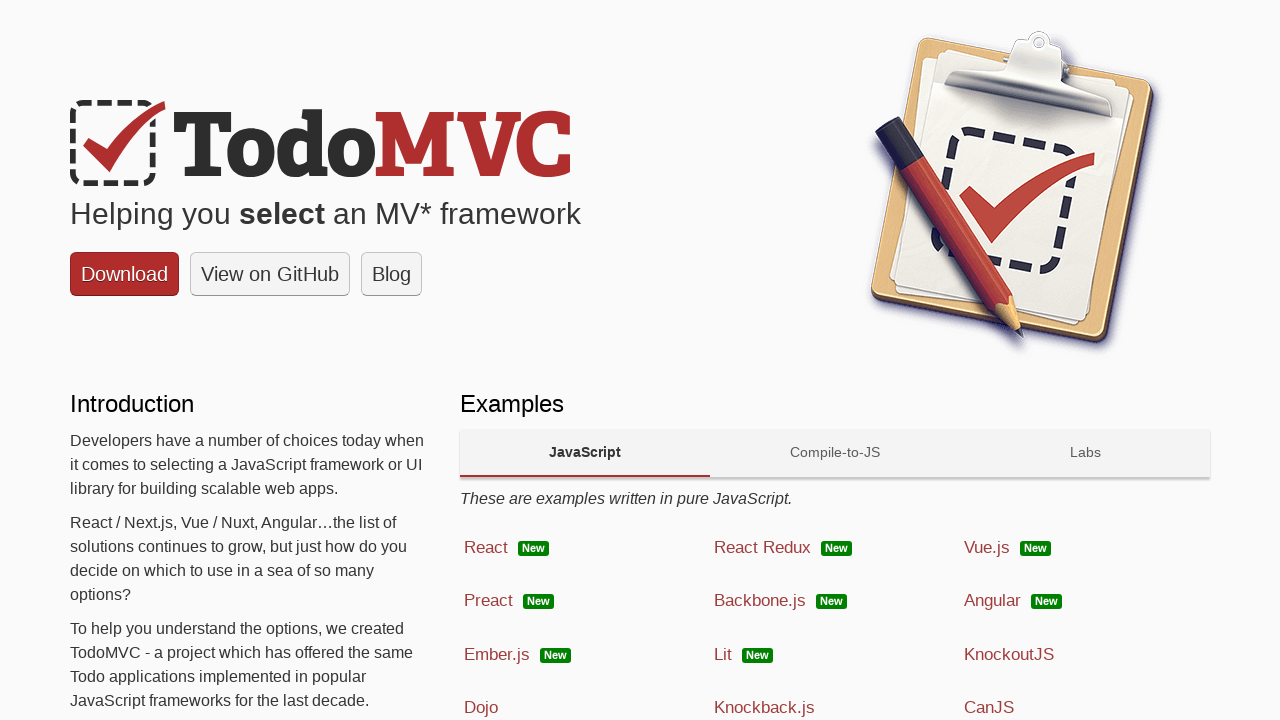